Tests dynamic loading functionality by clicking a start button and waiting for "Hello World!" text to appear using fluent wait patterns.

Starting URL: https://automationfc.github.io/dynamic-loading/

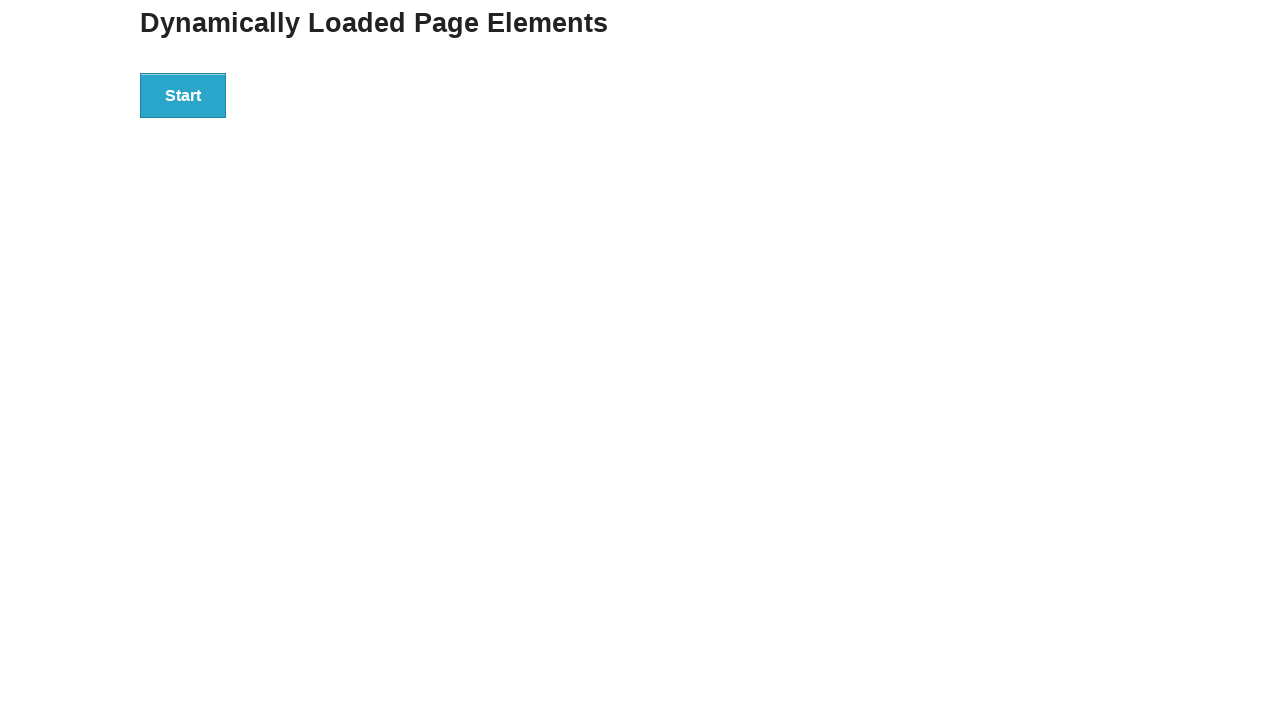

Clicked start button to trigger dynamic loading at (183, 95) on div#start > button
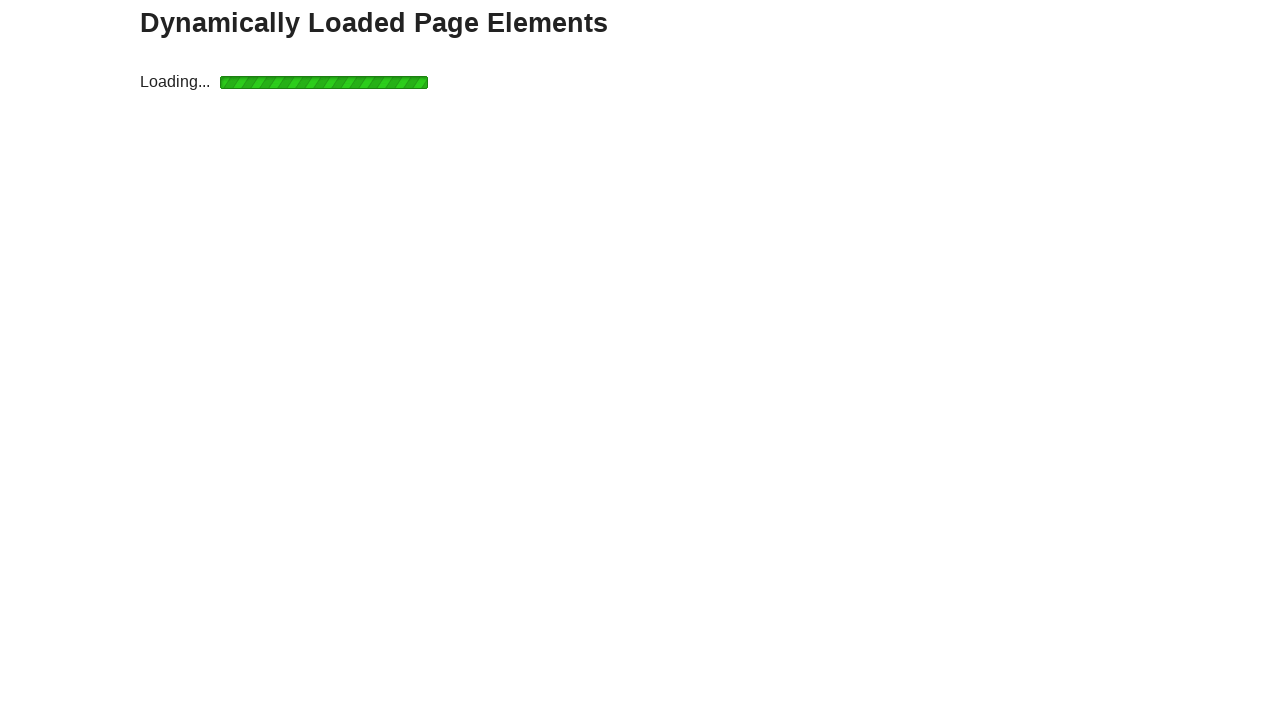

Waited for result text container to appear
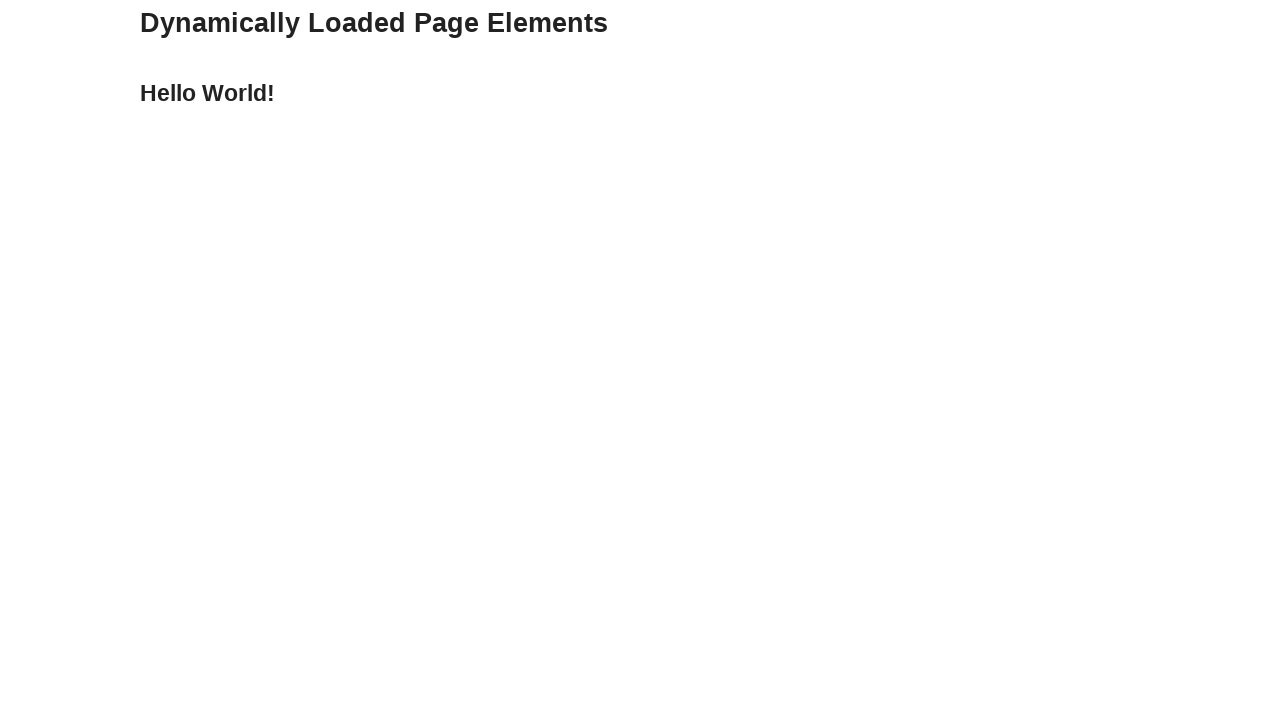

Verified 'Hello World!' text is visible
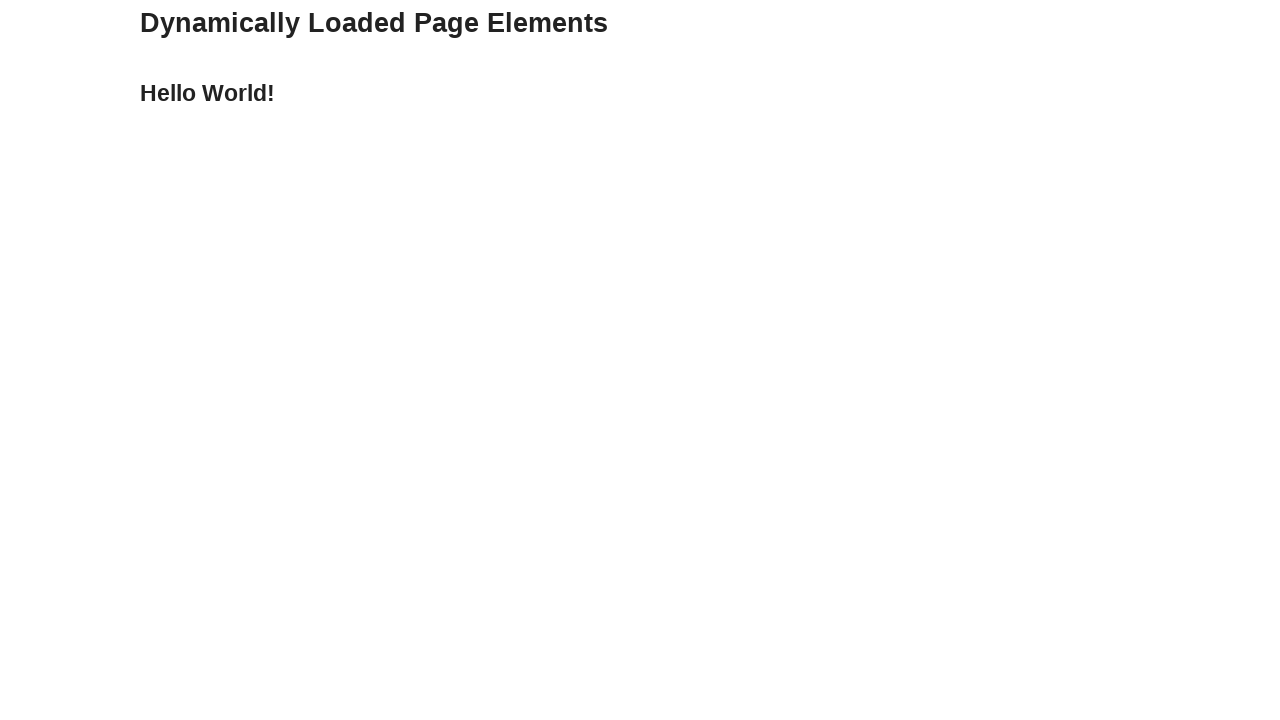

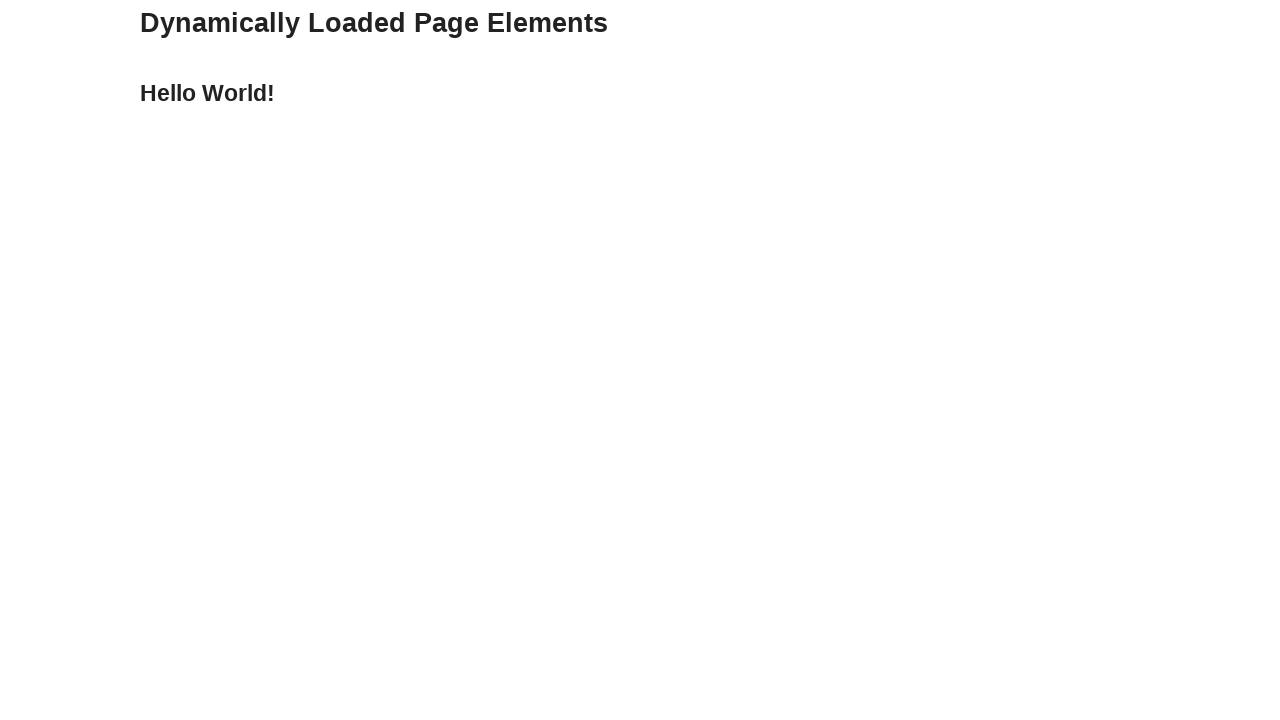